Tests the forgot password flow by clicking the forgot password link, entering email and new password details, and submitting the password reset form.

Starting URL: https://rahulshettyacademy.com/client

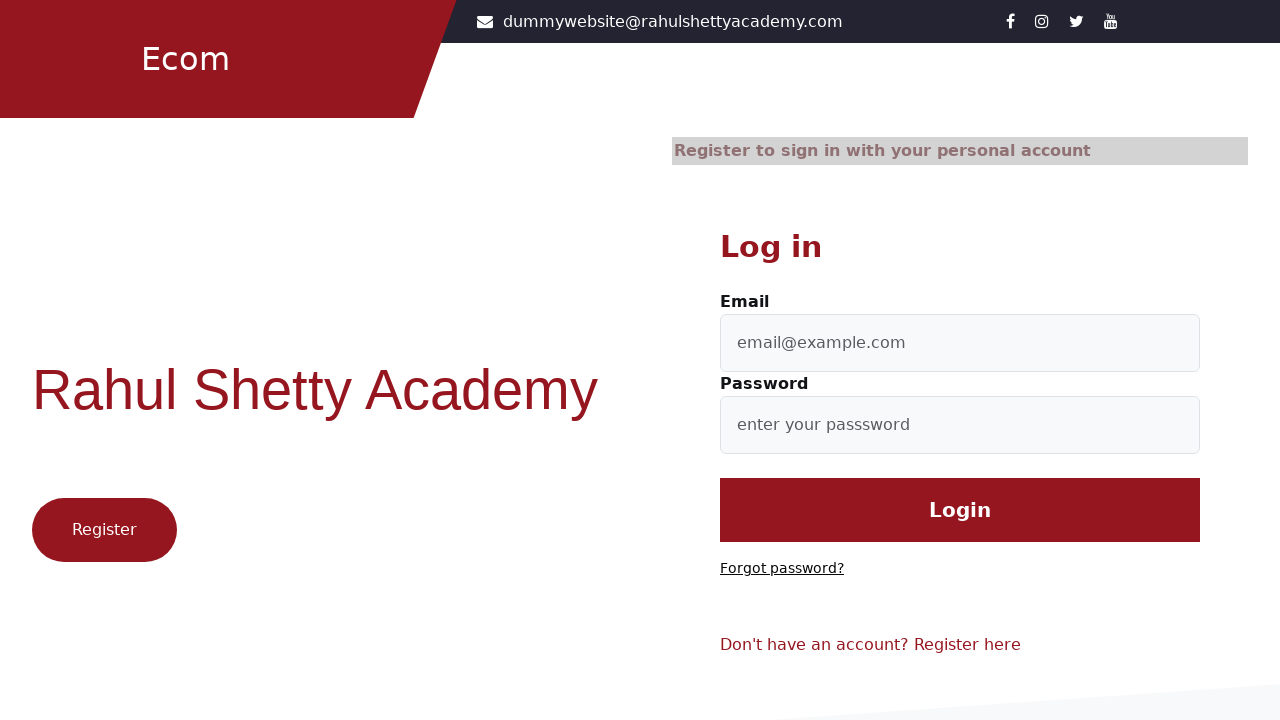

Clicked 'Forgot password?' link at (782, 569) on text=Forgot password?
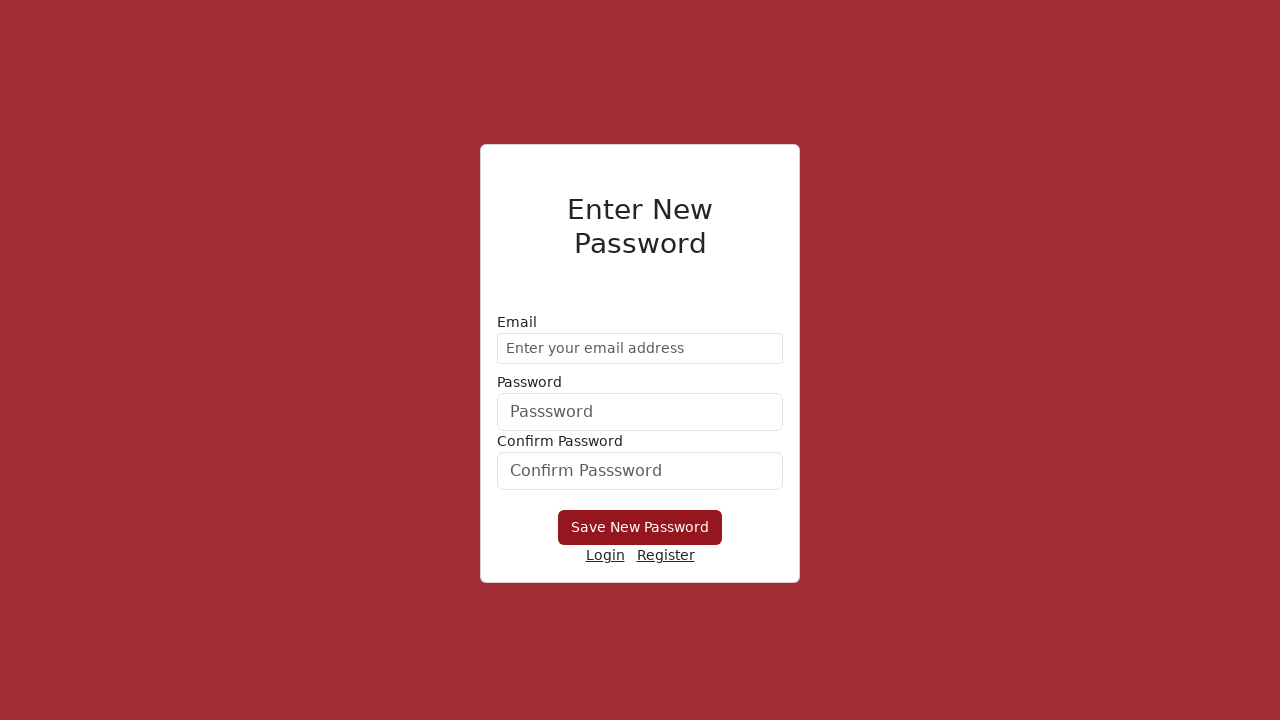

Entered email address 'demo@gmail.com' in forgot password form on //form/div[1]/input
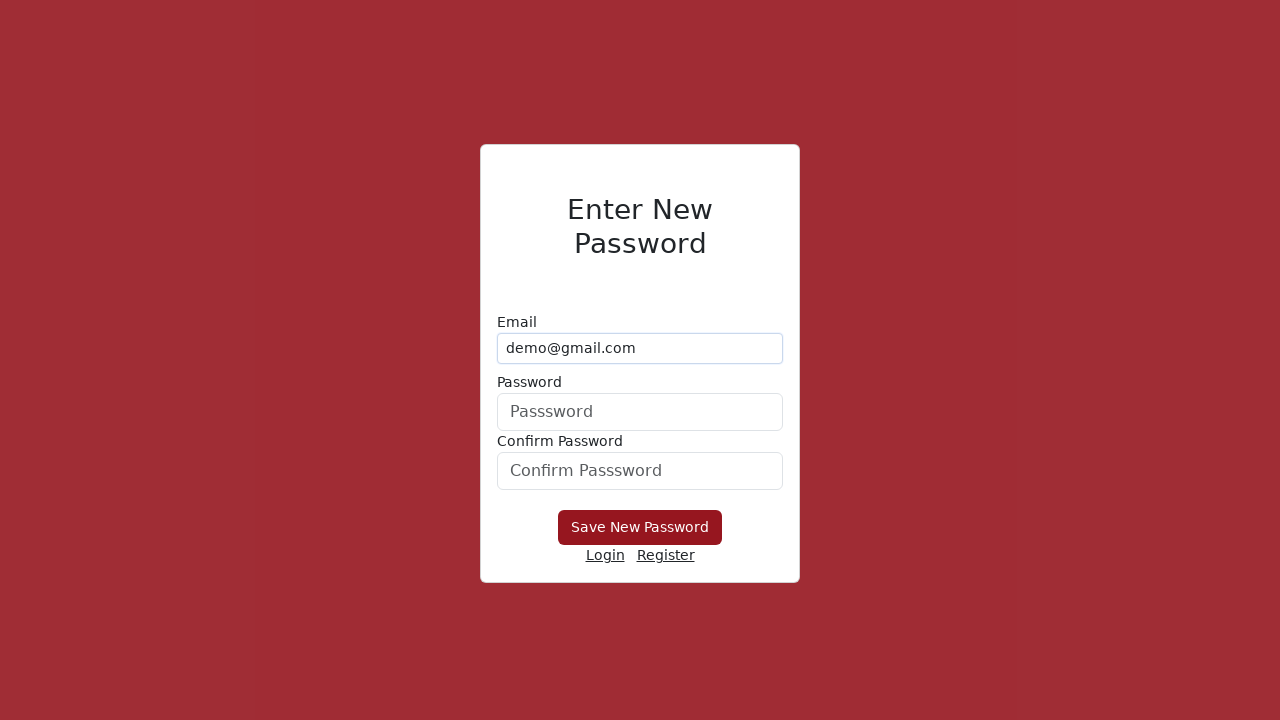

Entered new password 'Hello@1234' on form div:nth-child(2) input
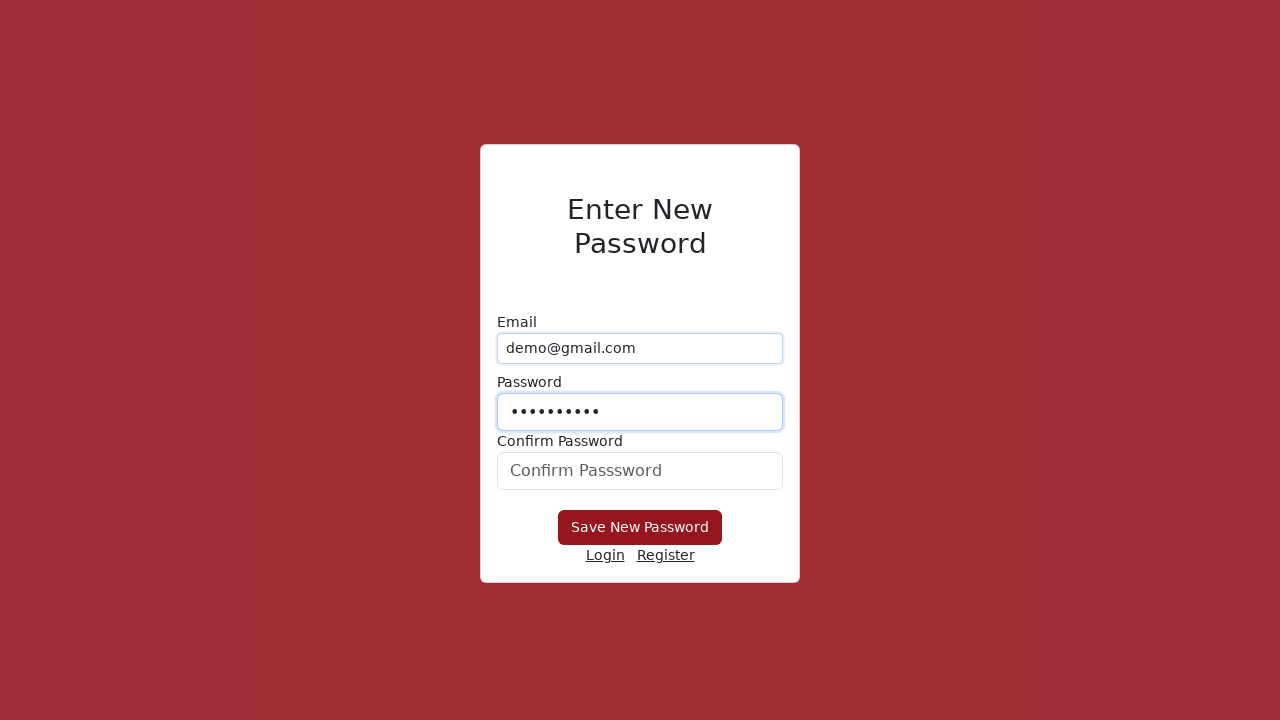

Confirmed new password 'Hello@1234' on #confirmPassword
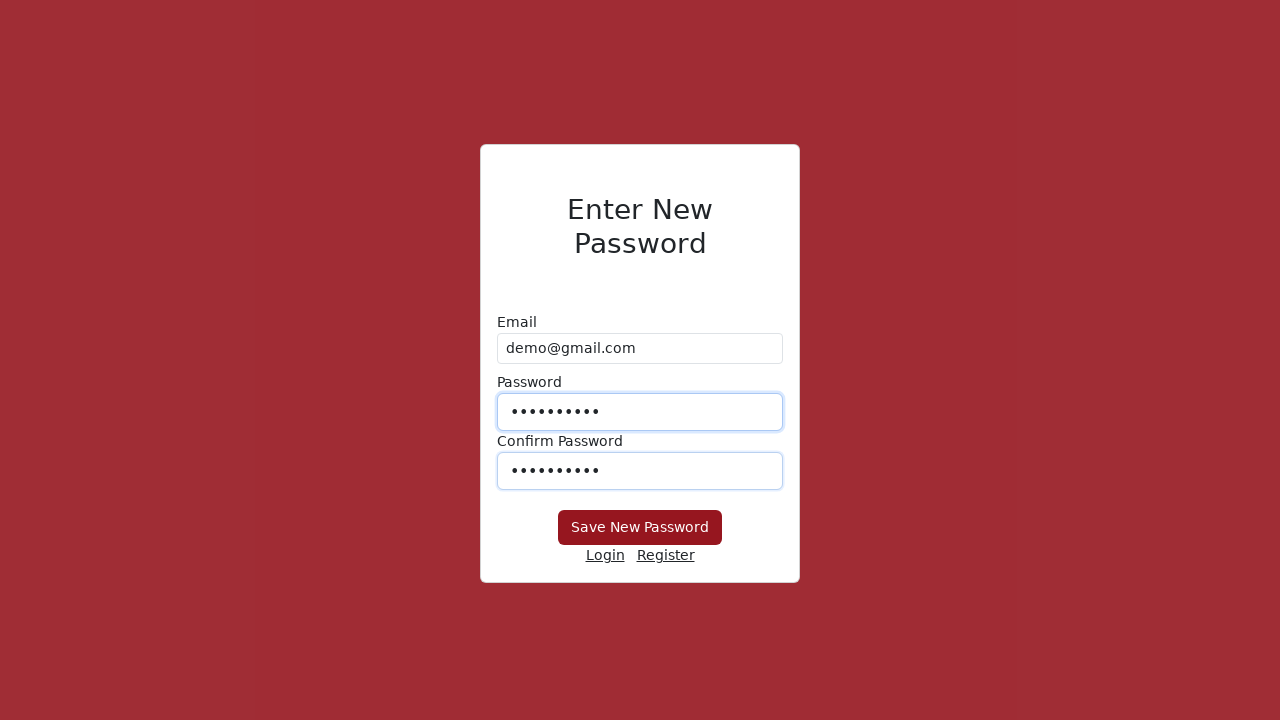

Clicked 'Save New Password' button to submit password reset form at (640, 528) on xpath=//button[text()='Save New Password']
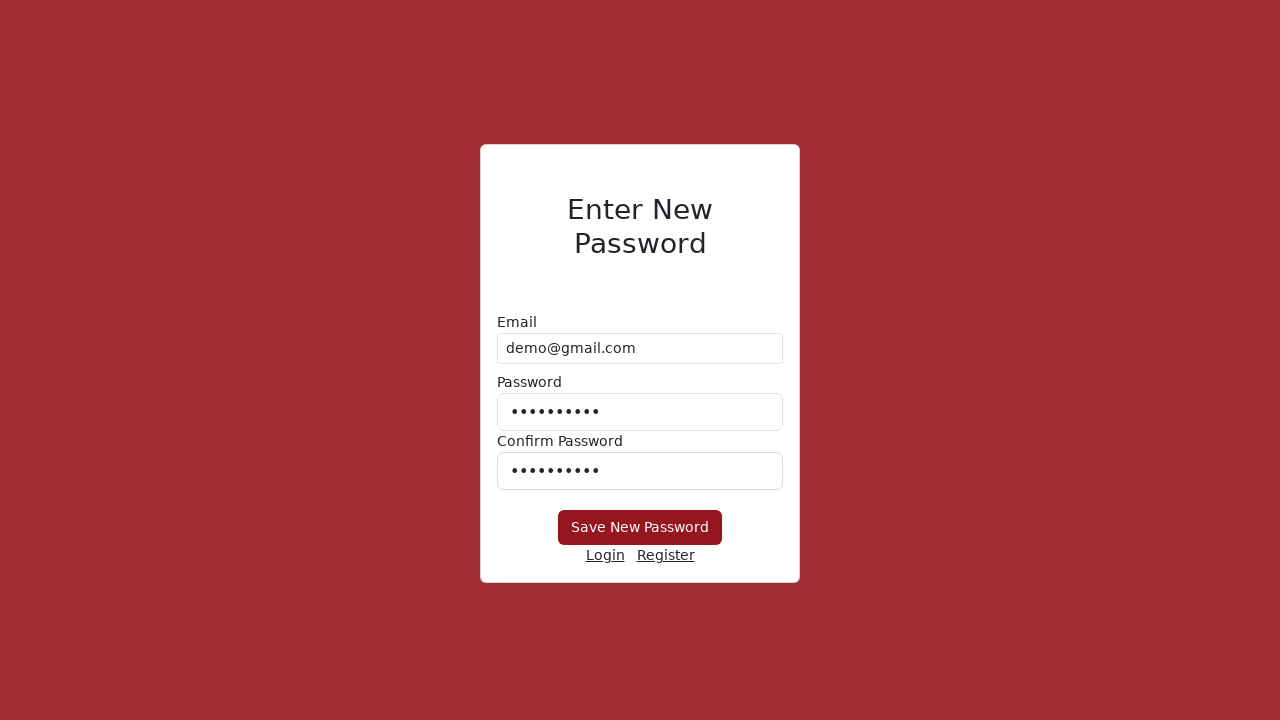

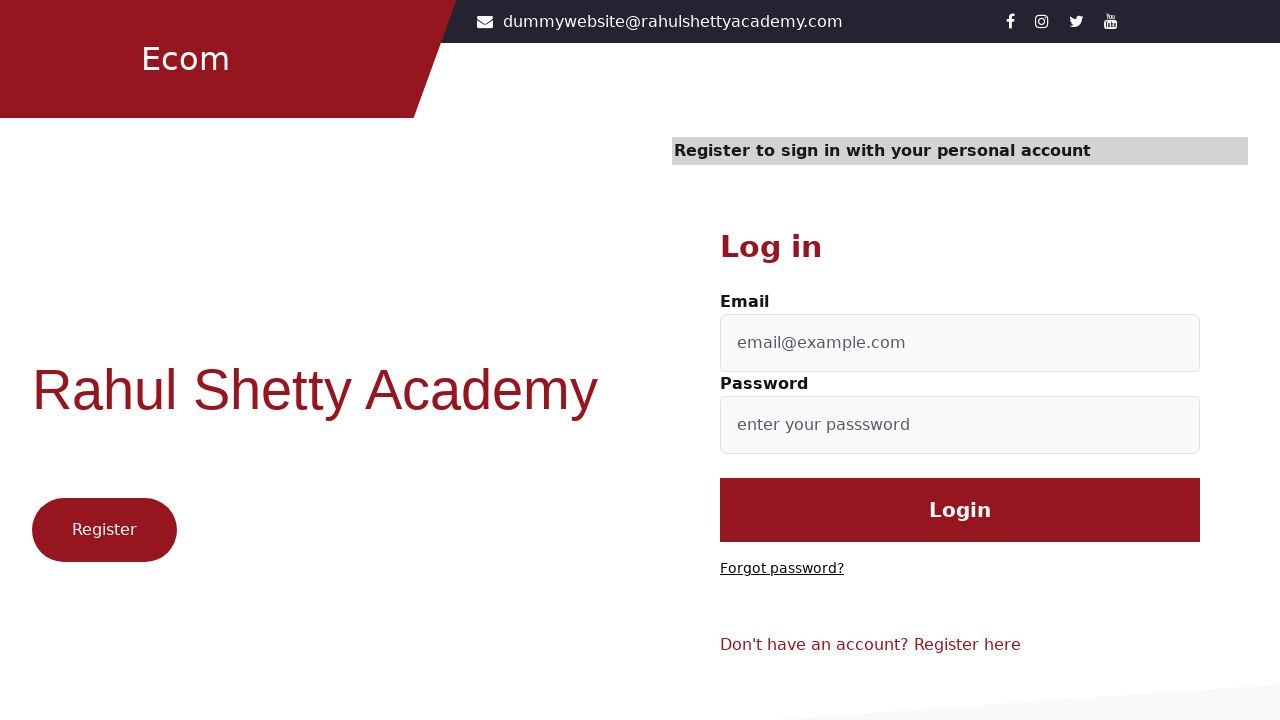